Tests a registration form by filling in first name, last name, and email fields, submitting the form, and verifying the success message.

Starting URL: http://suninjuly.github.io/registration1.html

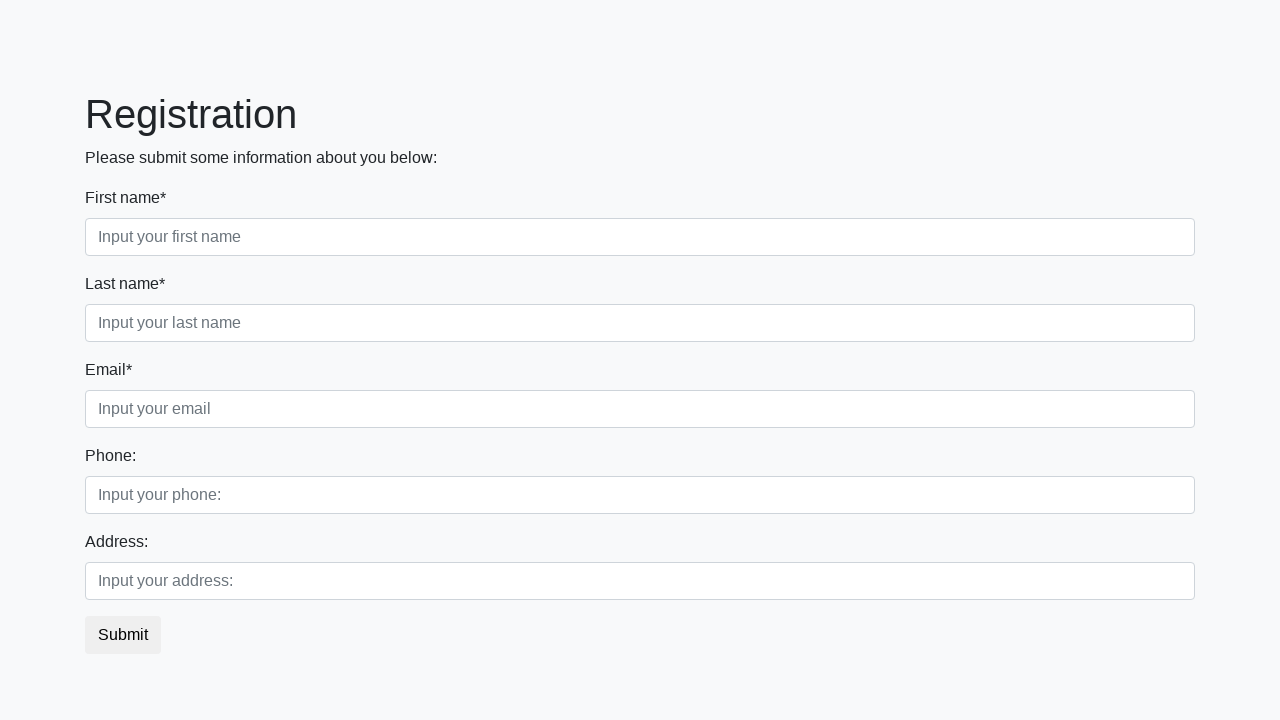

Filled first name field with 'Ivan' on div.form-group.first_class > input
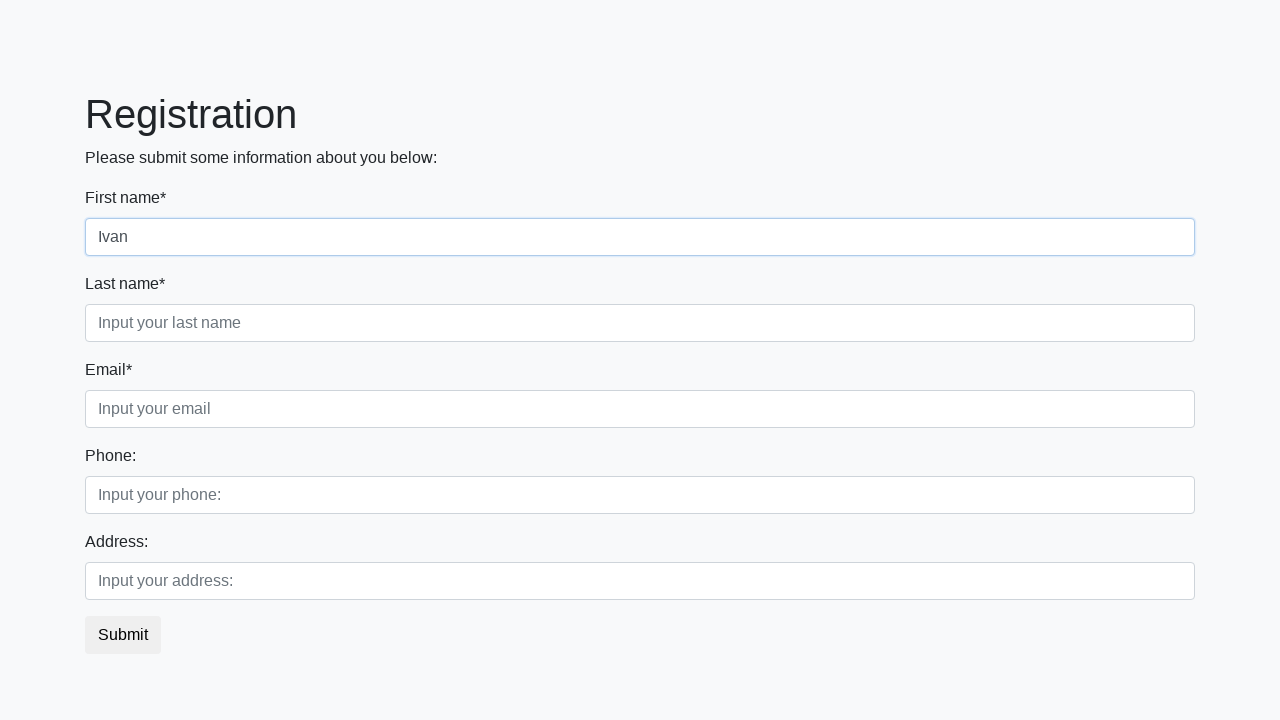

Filled last name field with 'Petrov' on div.first_block > div.form-group.second_class > input
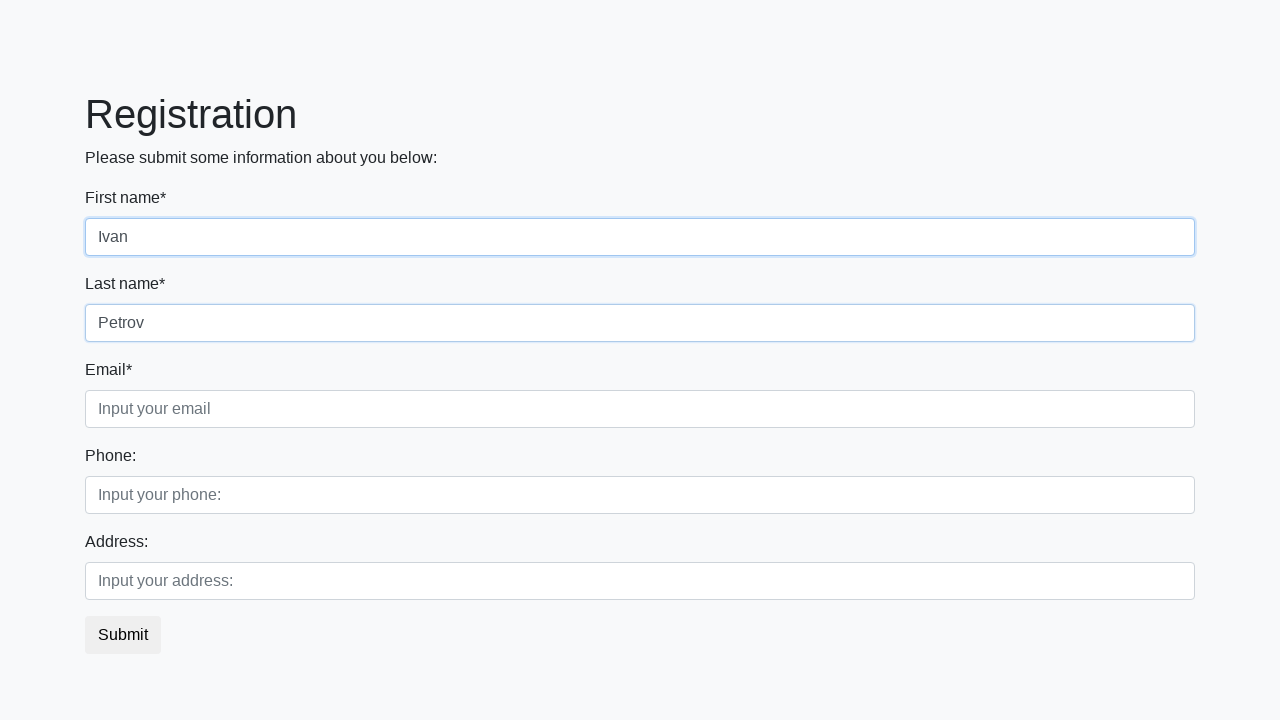

Filled email field with 'email@yandex.ru' on div.first_block > div.form-group.third_class > input
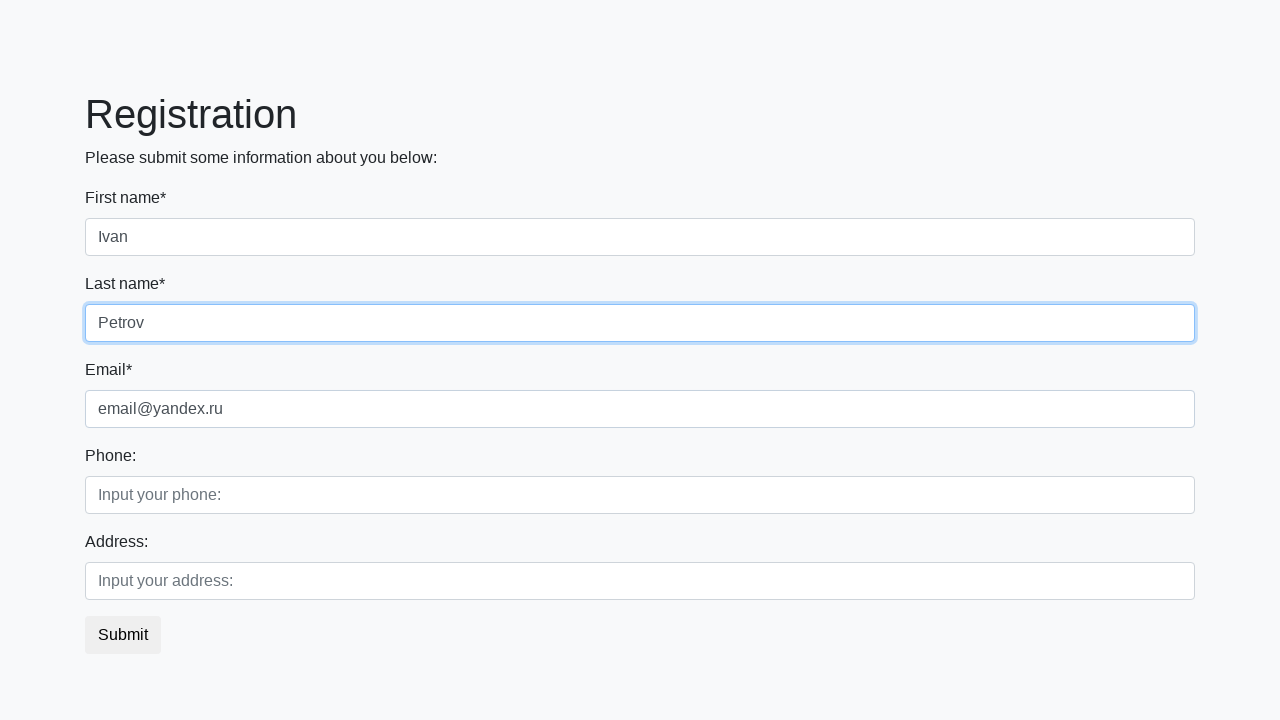

Clicked submit button to register at (123, 635) on button.btn
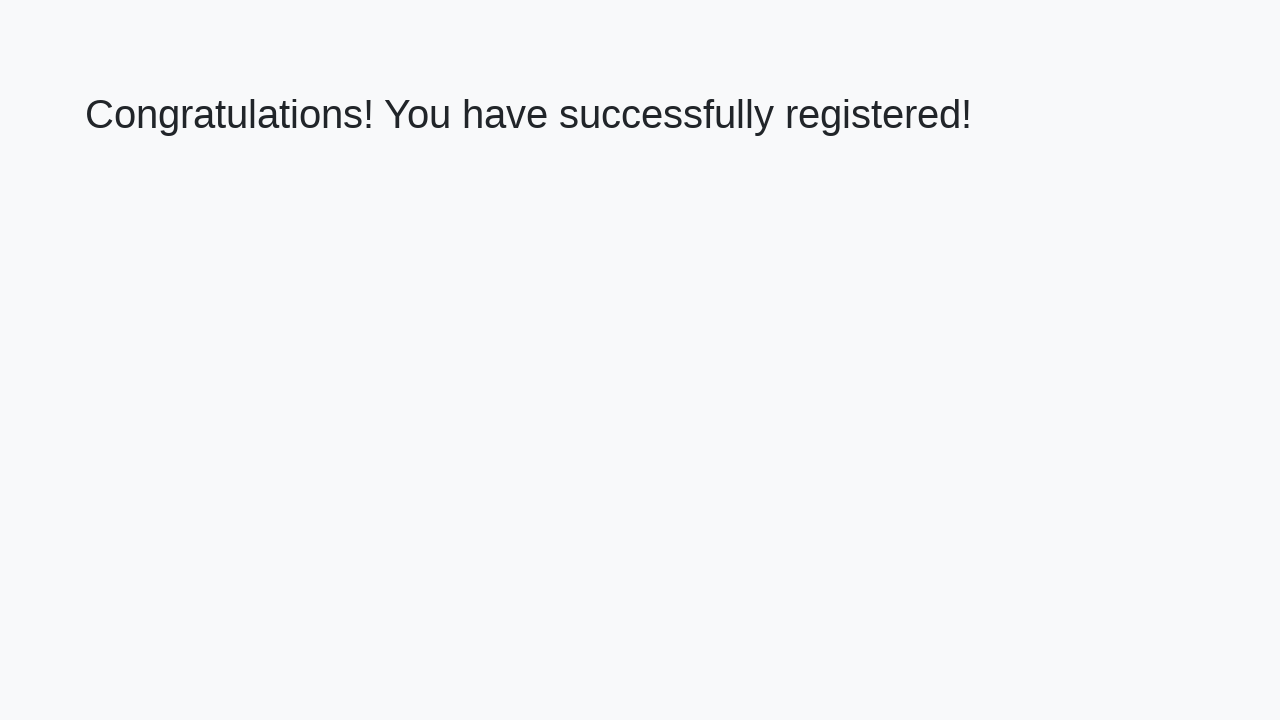

Success message heading loaded
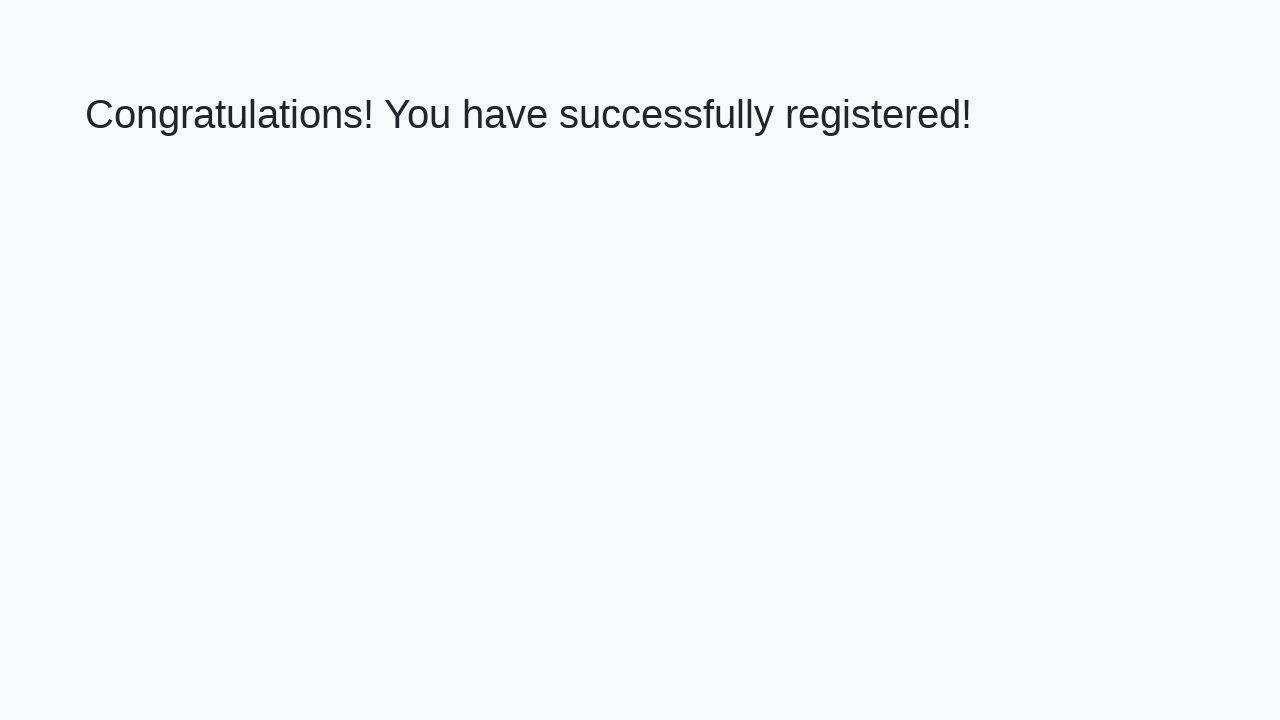

Retrieved success message text
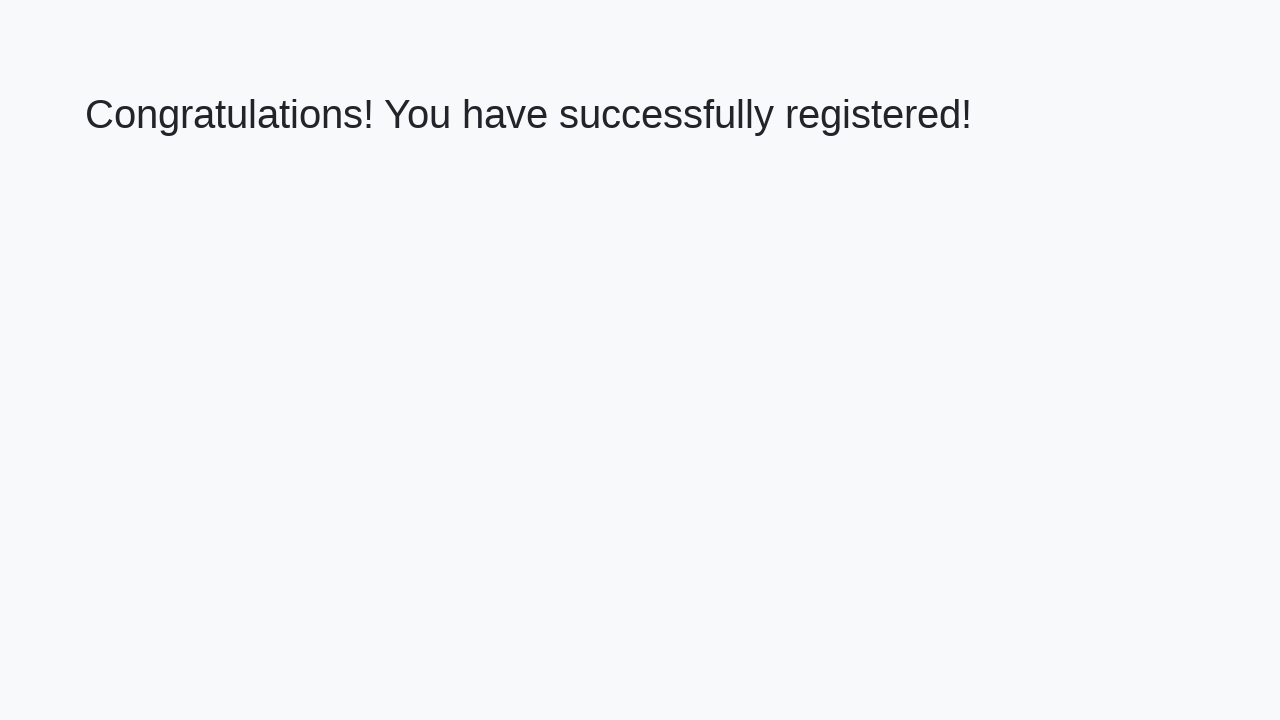

Verified success message: 'Congratulations! You have successfully registered!'
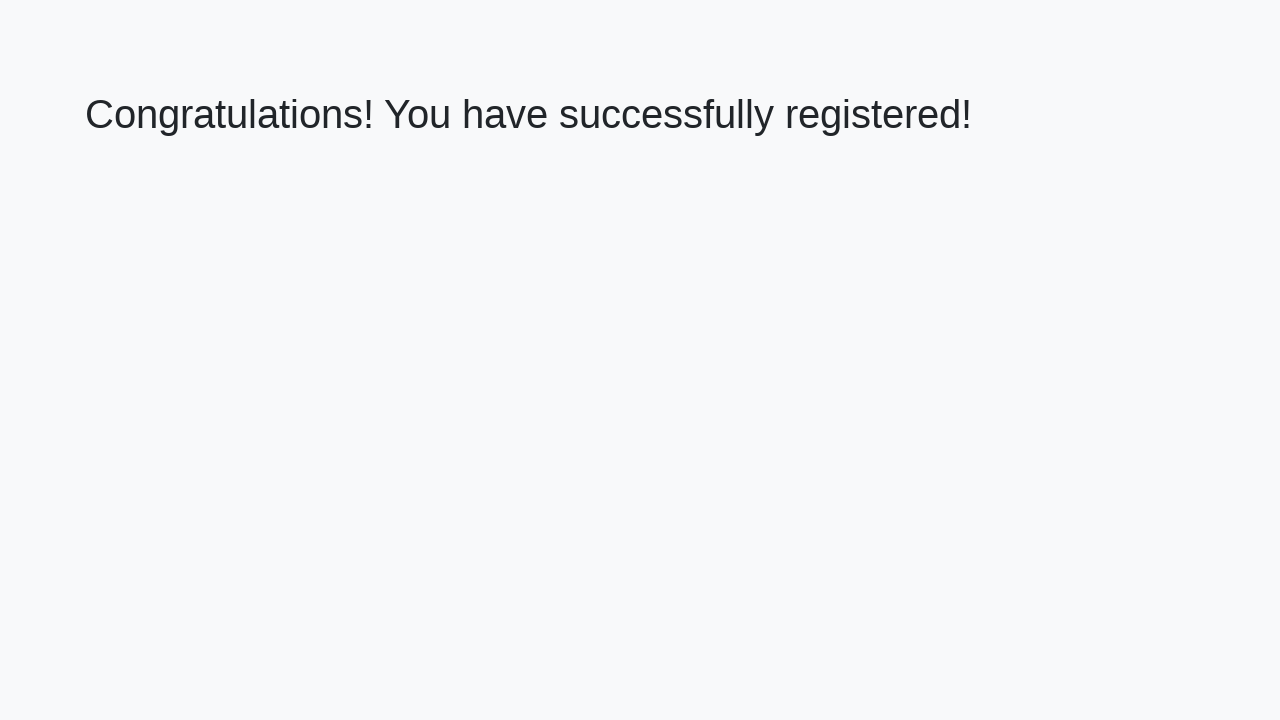

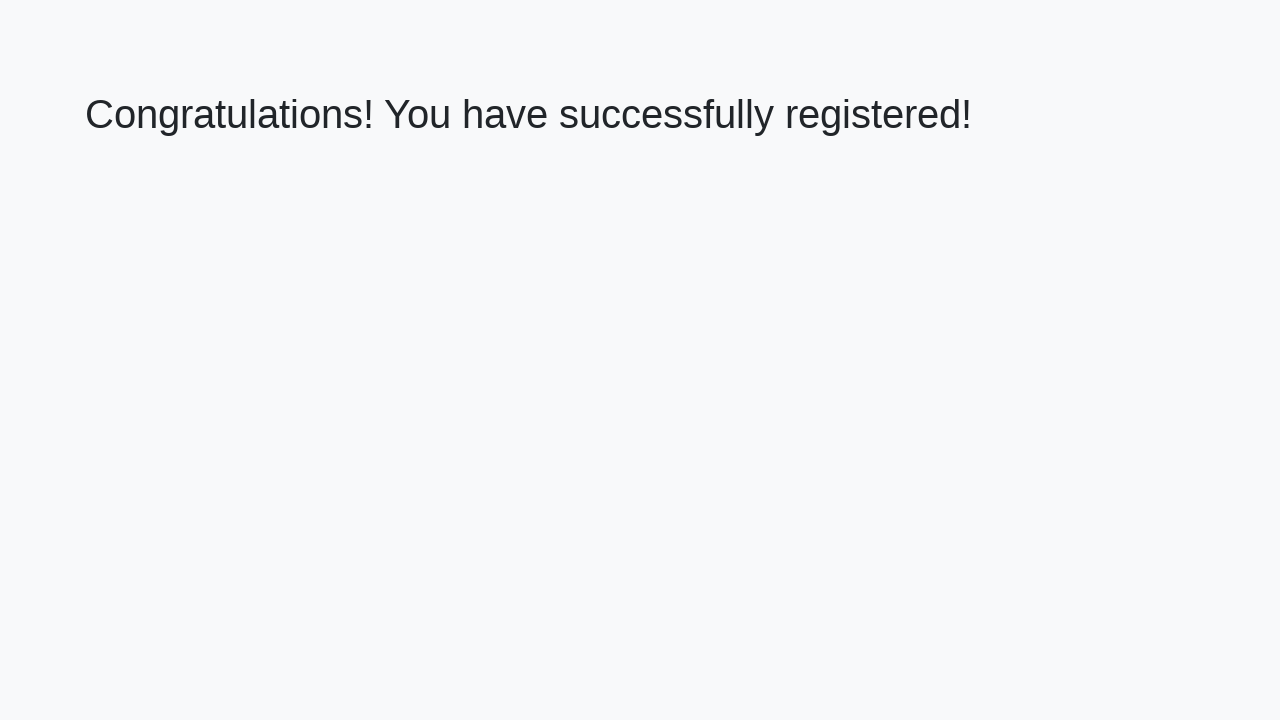